Tests Selenium 4 relative locators by clicking a button near a reference element (Cat button)

Starting URL: https://automatenow.io/click-events/

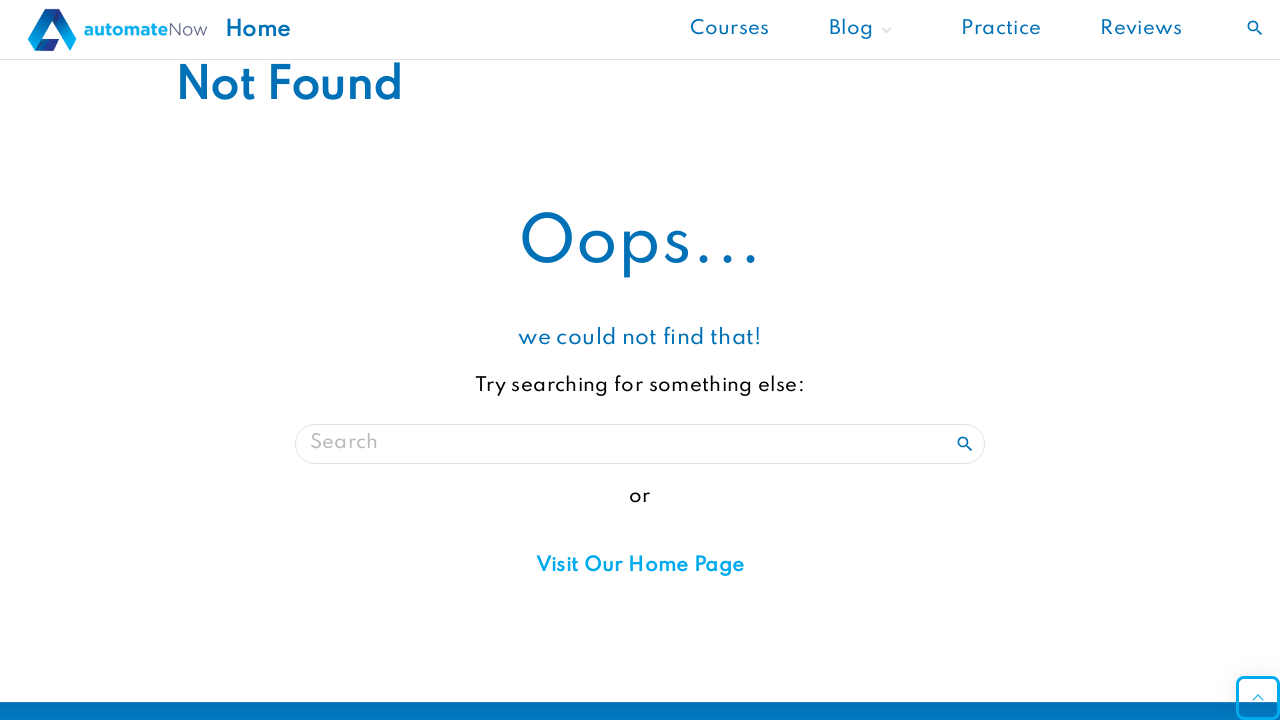

Located Cat button as reference element
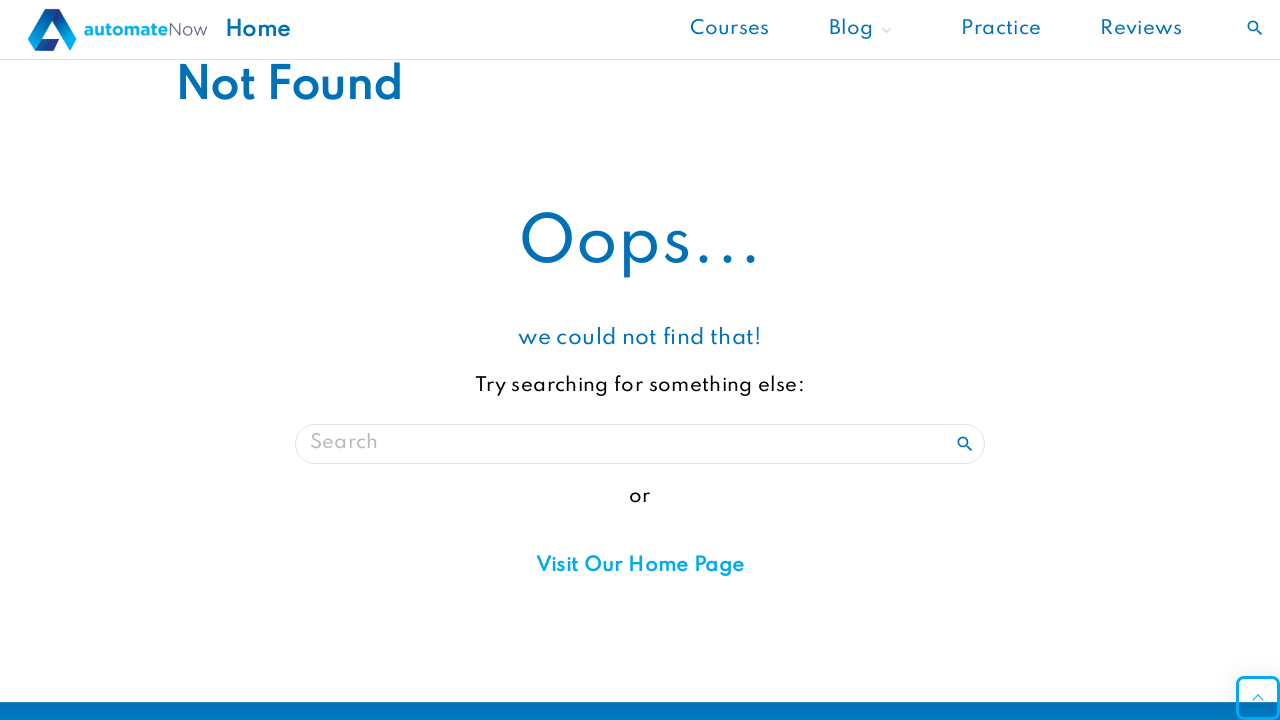

Clicked button near Cat button using relative positioning at (1255, 30) on button >> nth=1
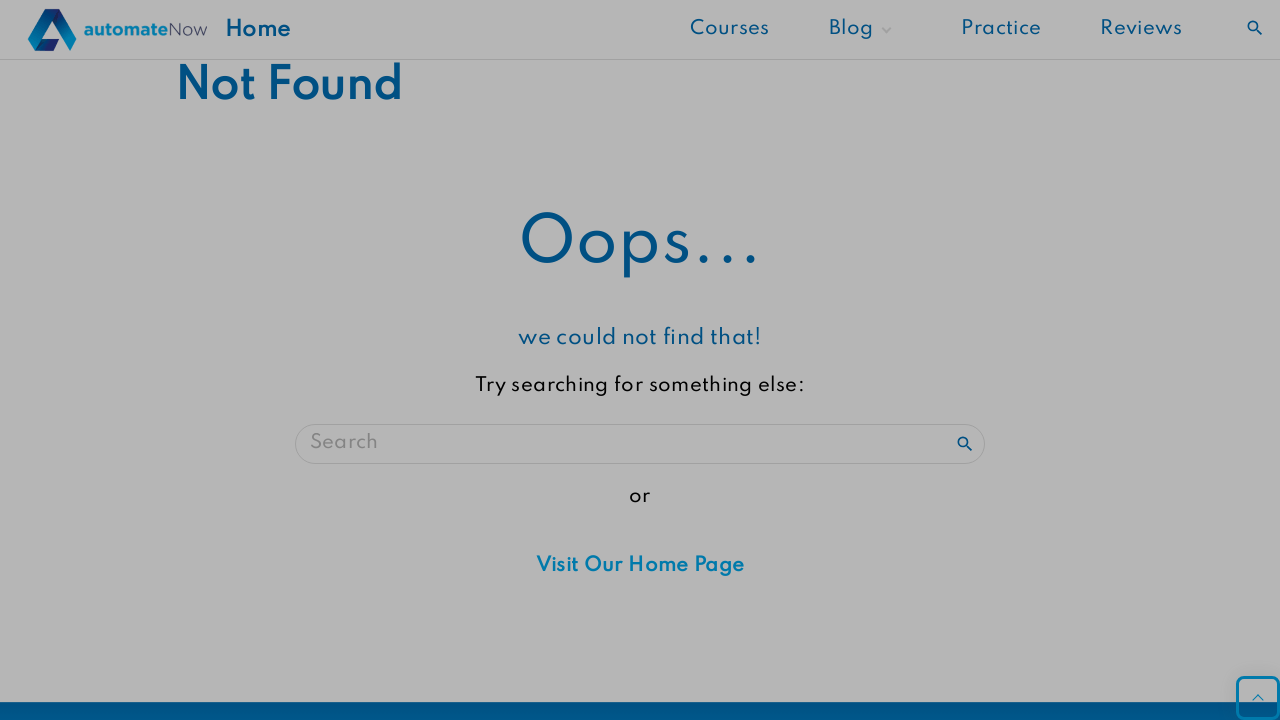

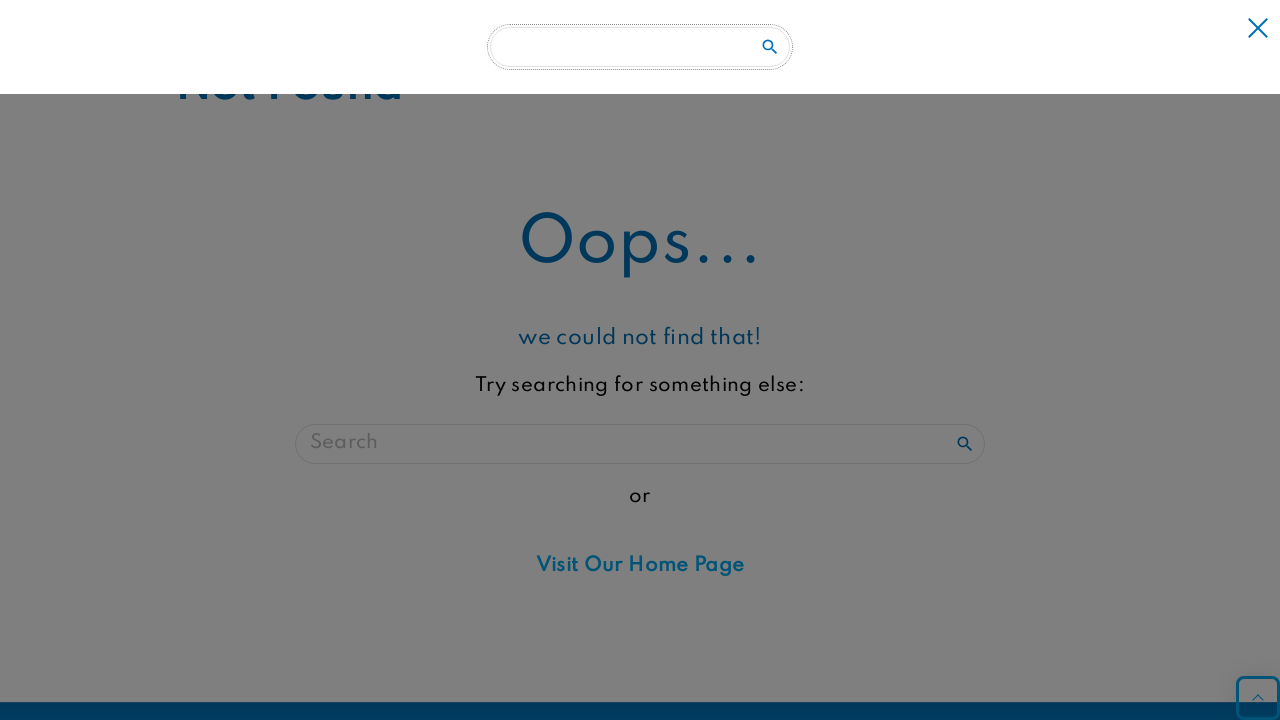